Tests the Sign Up button functionality by clicking it and verifying navigation to the Add User page

Starting URL: https://thinking-tester-contact-list.herokuapp.com/

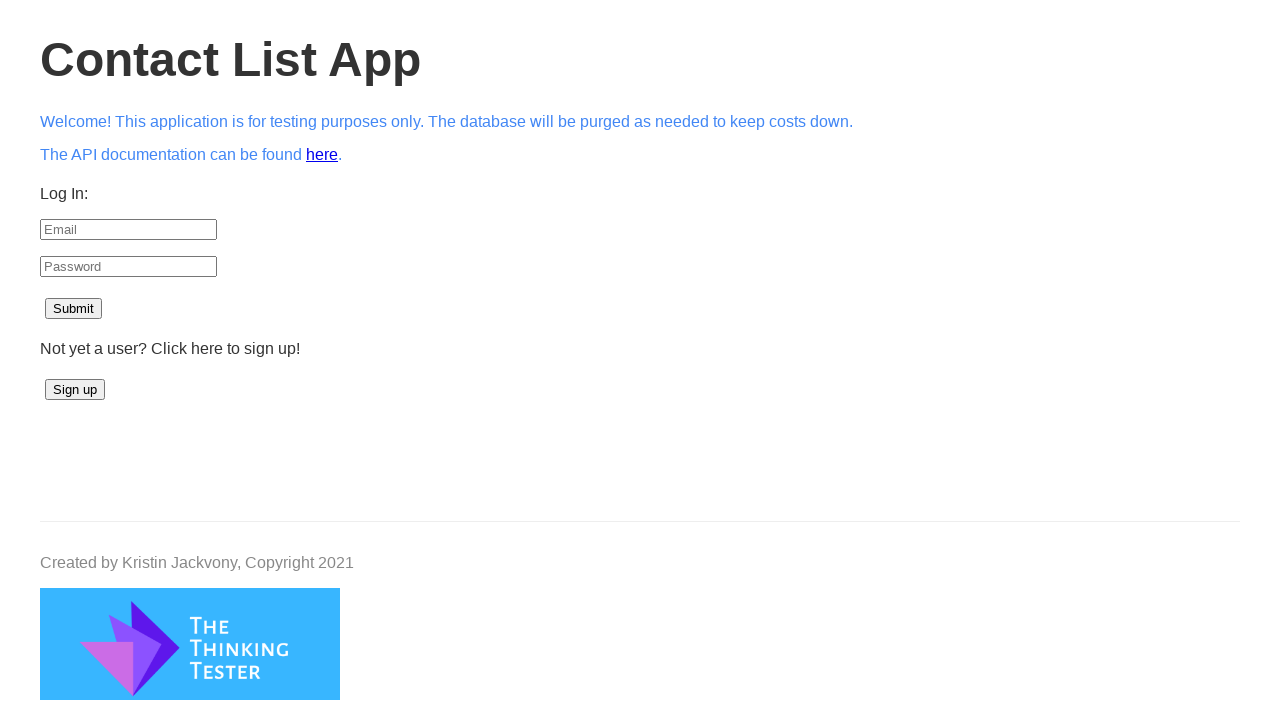

Clicked the Sign Up button at (75, 390) on button#signup
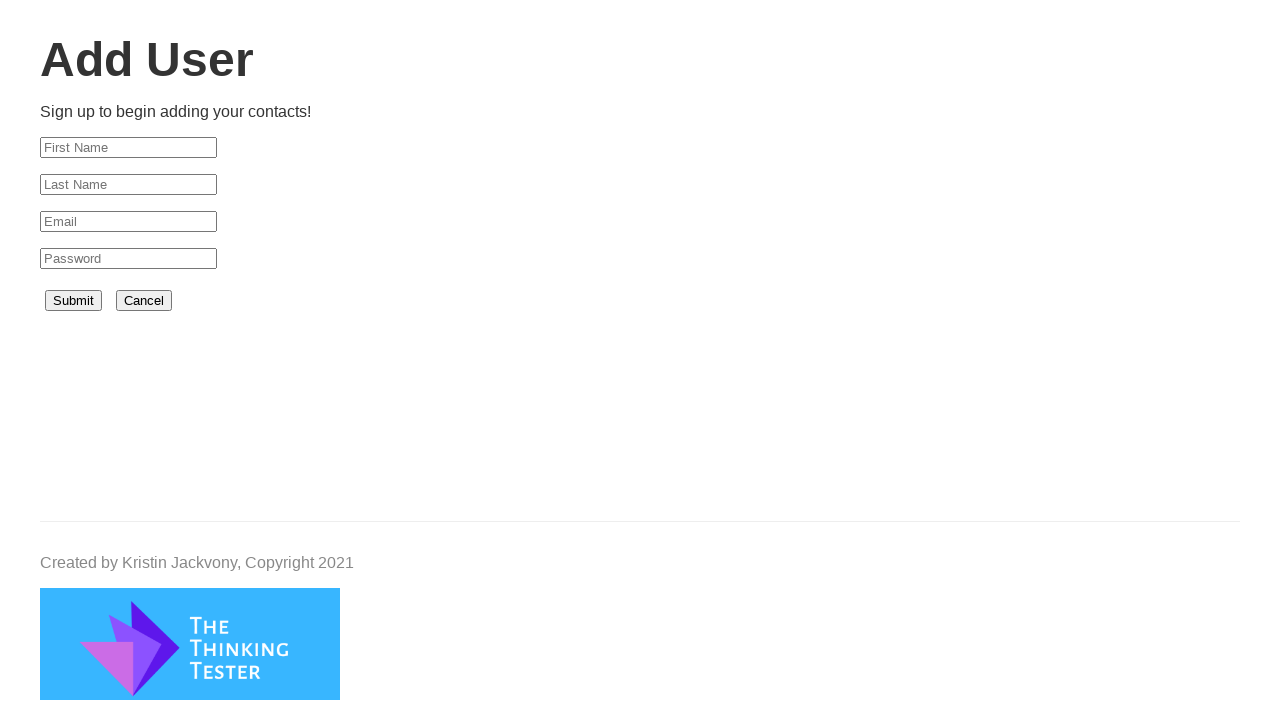

Navigated to Add User page and verified heading is present
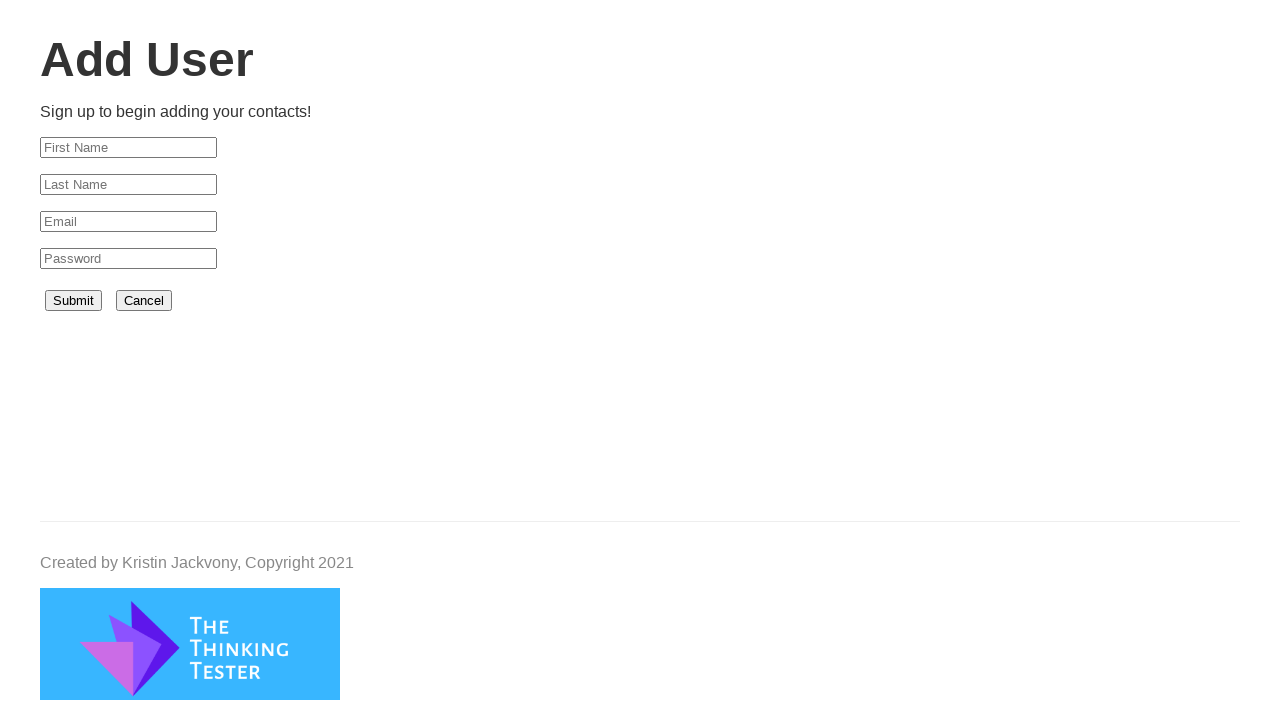

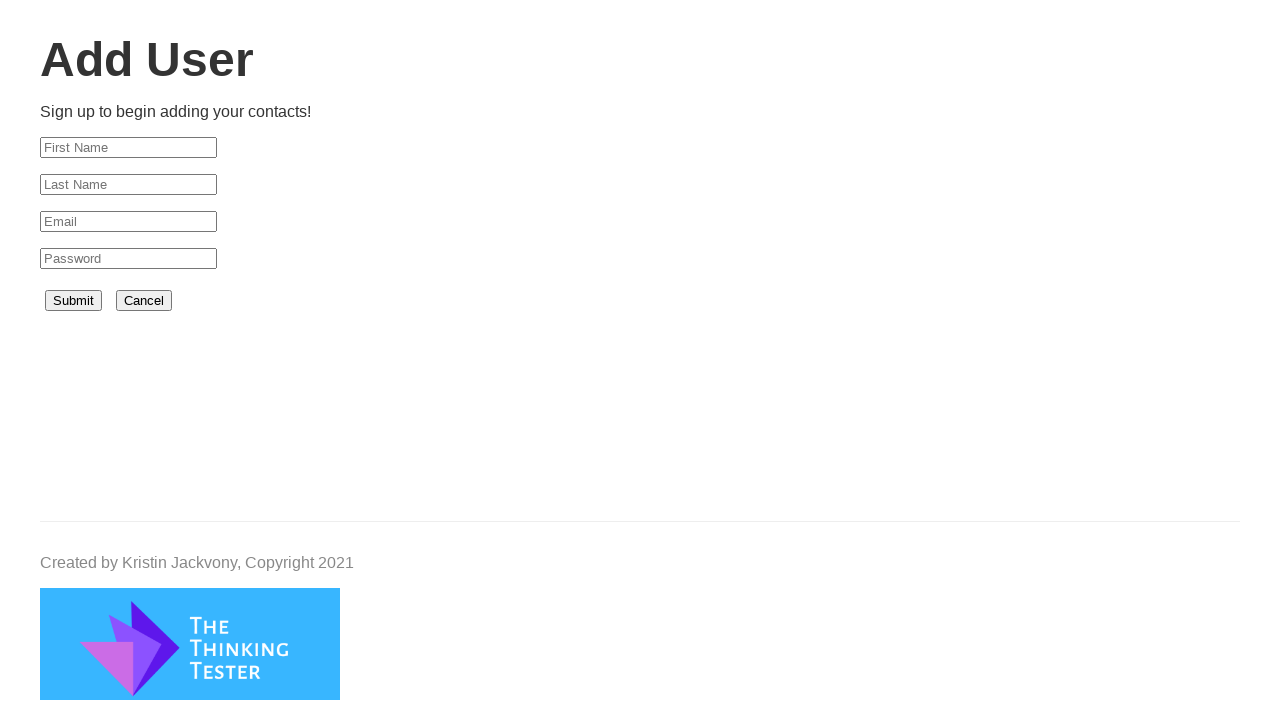